Tests the Delta Airlines date picker by opening the departure calendar, navigating through months until reaching March, and selecting the 15th day.

Starting URL: https://www.delta.com/

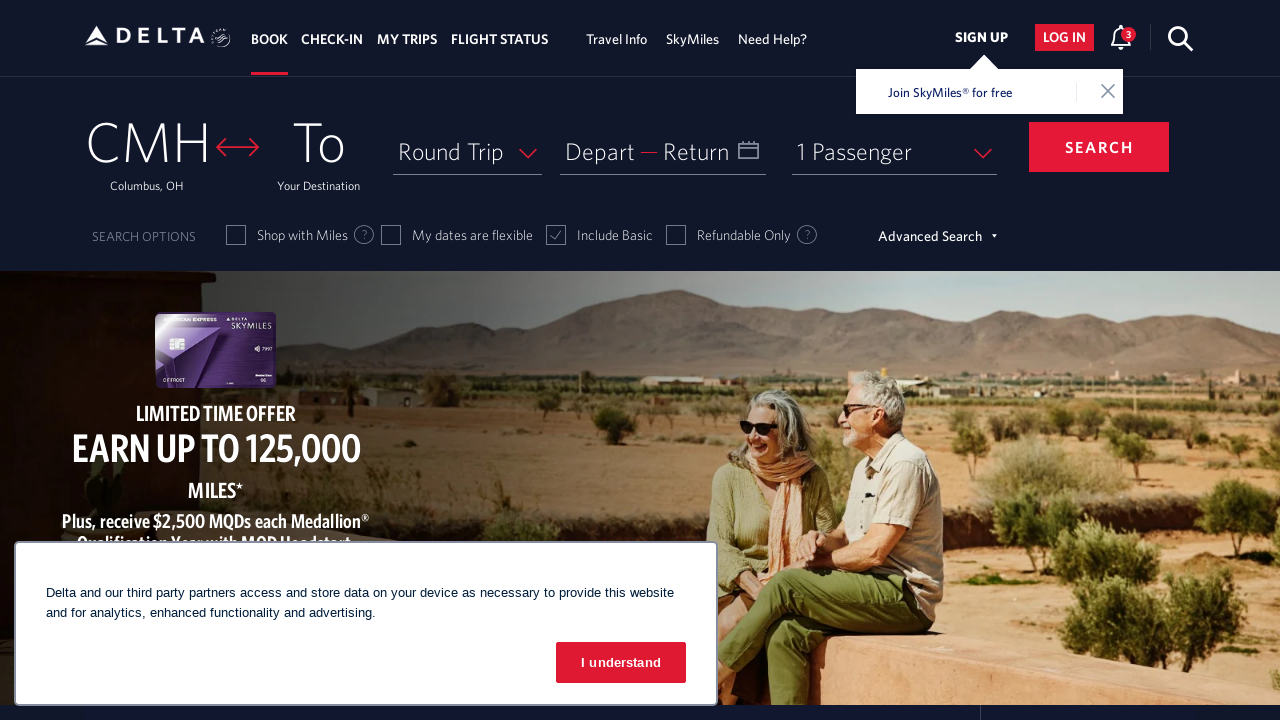

Clicked on Depart button to open departure calendar at (600, 151) on xpath=//span[text()='Depart']
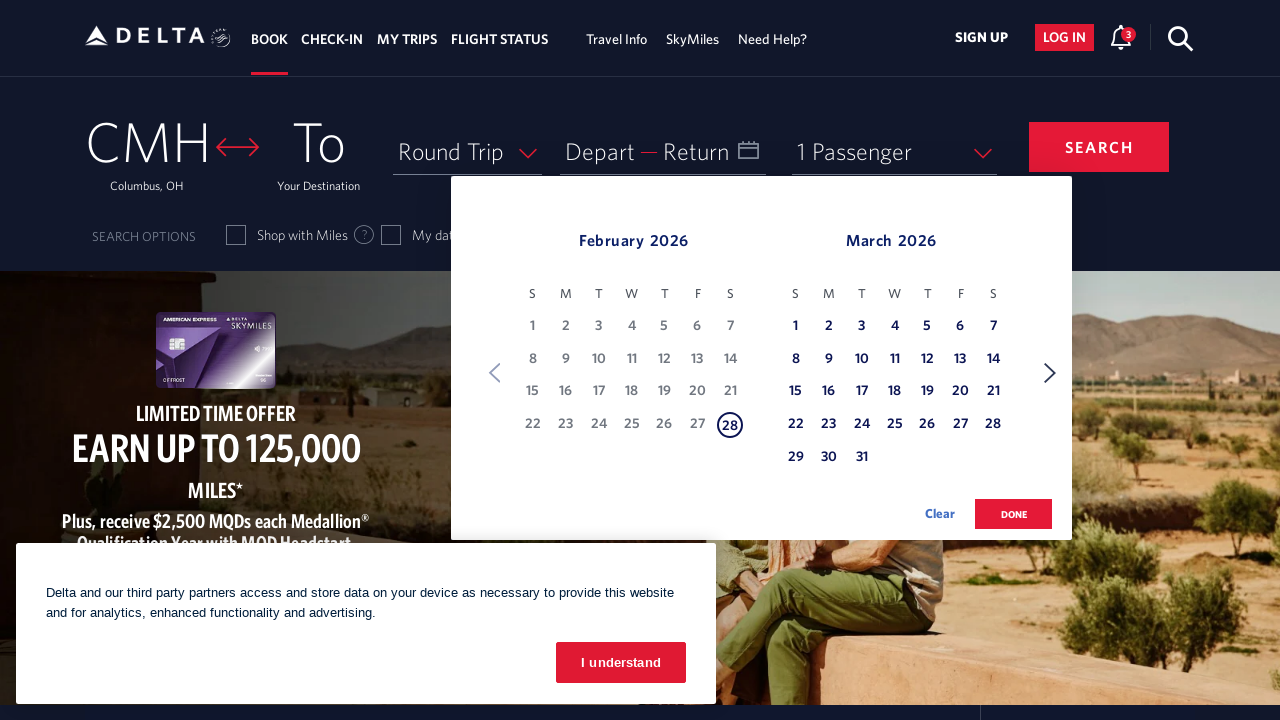

Departure calendar appeared and is ready
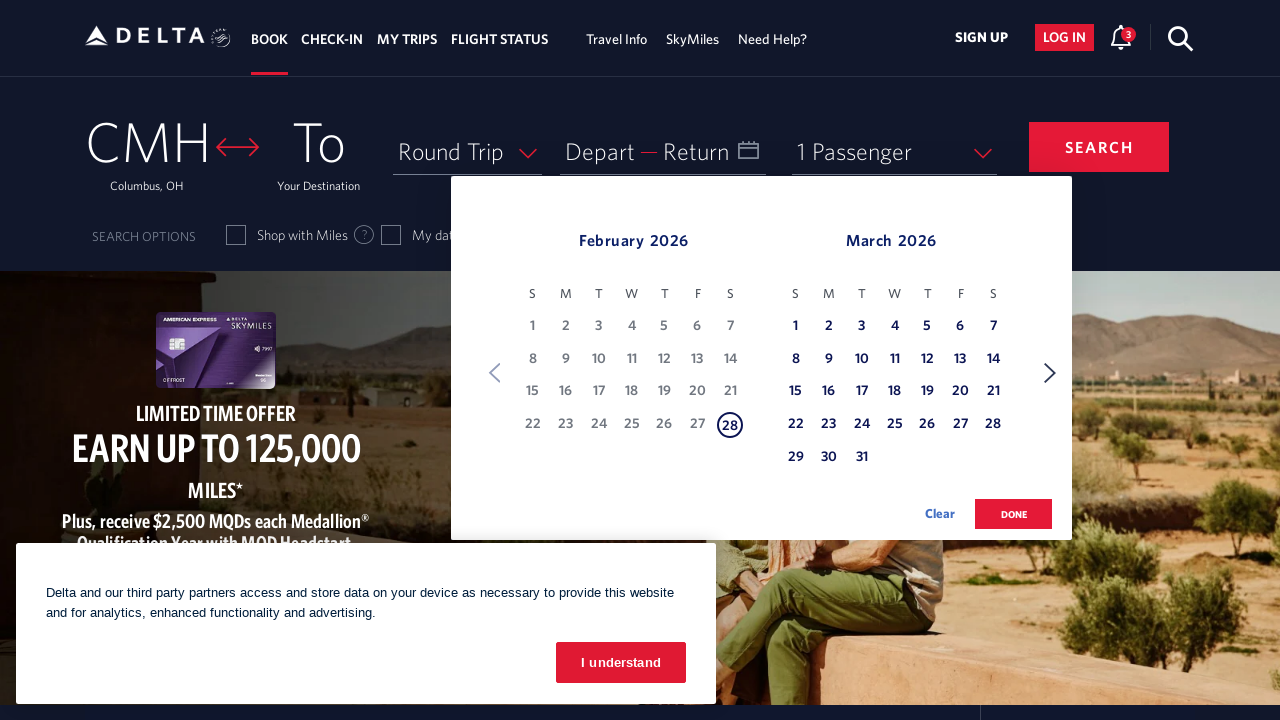

Clicked Next to navigate to next month (current: February) at (1050, 373) on xpath=//span[text()='Next']
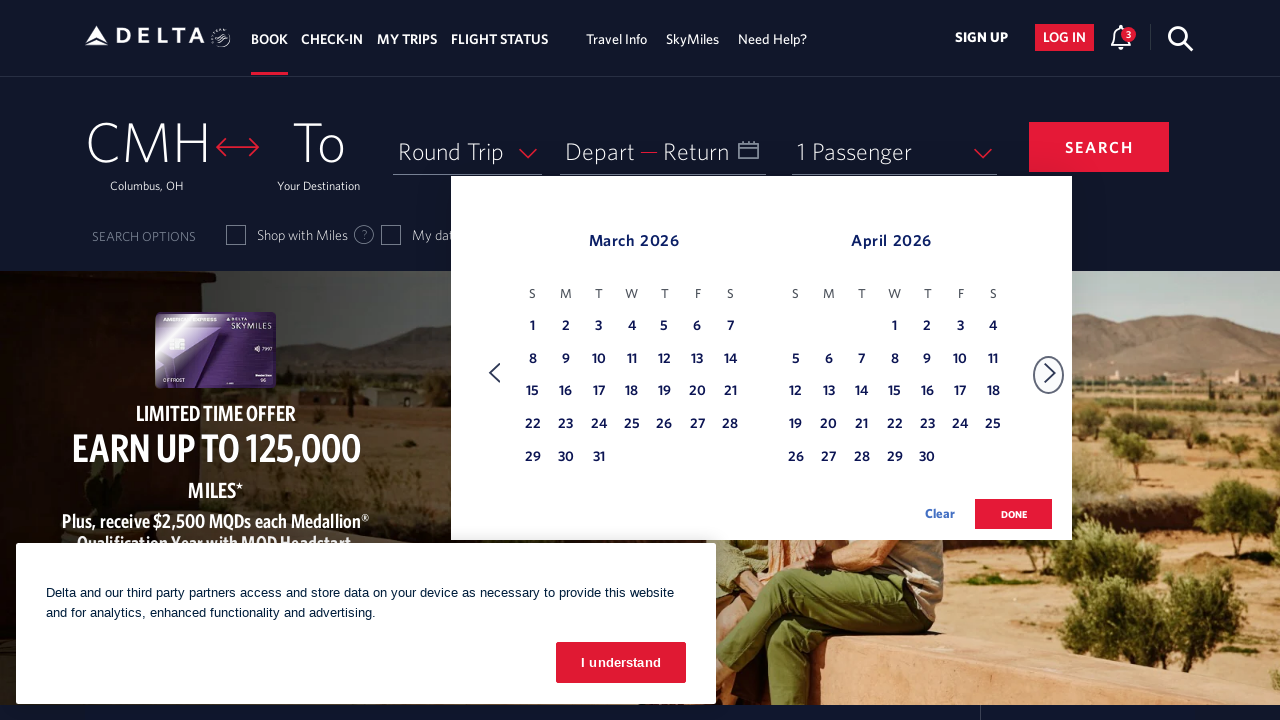

Waited for calendar to update after month navigation
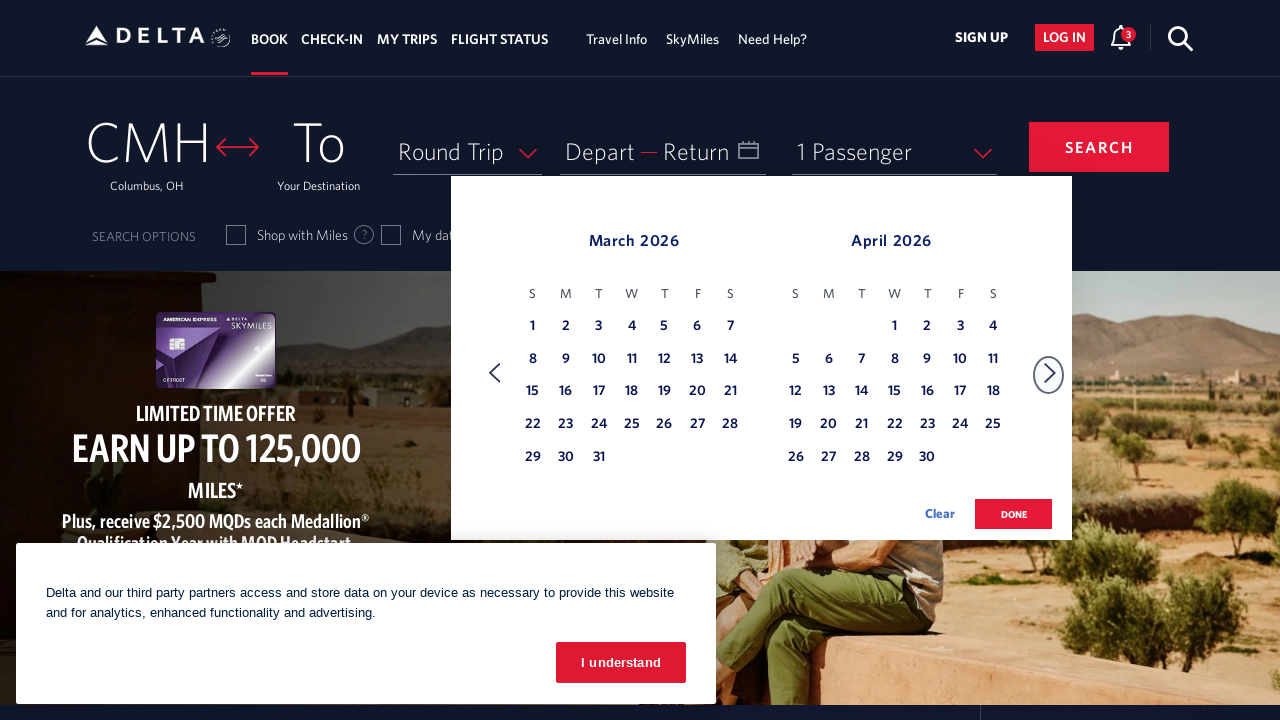

Located March calendar with 49 date cells
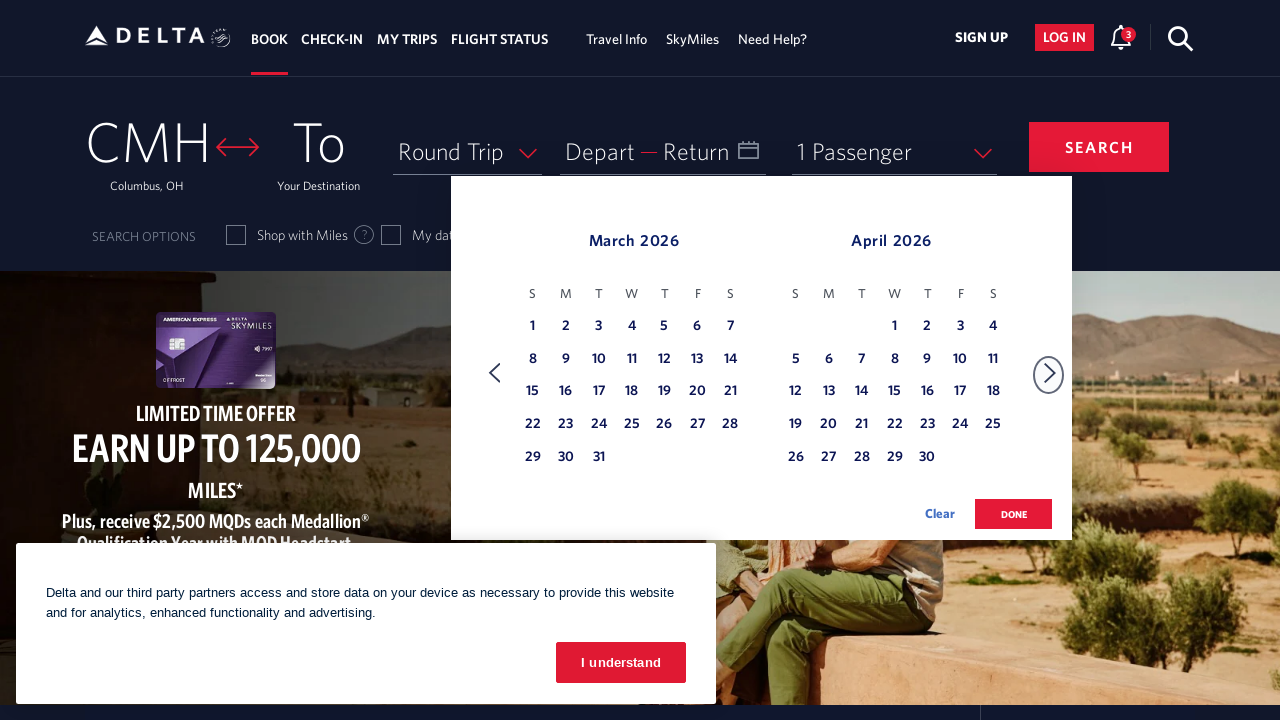

Clicked on March 15th in the calendar at (533, 392) on (//table[@class='dl-datepicker-calendar'])[1]/tbody/tr/td >> nth=21
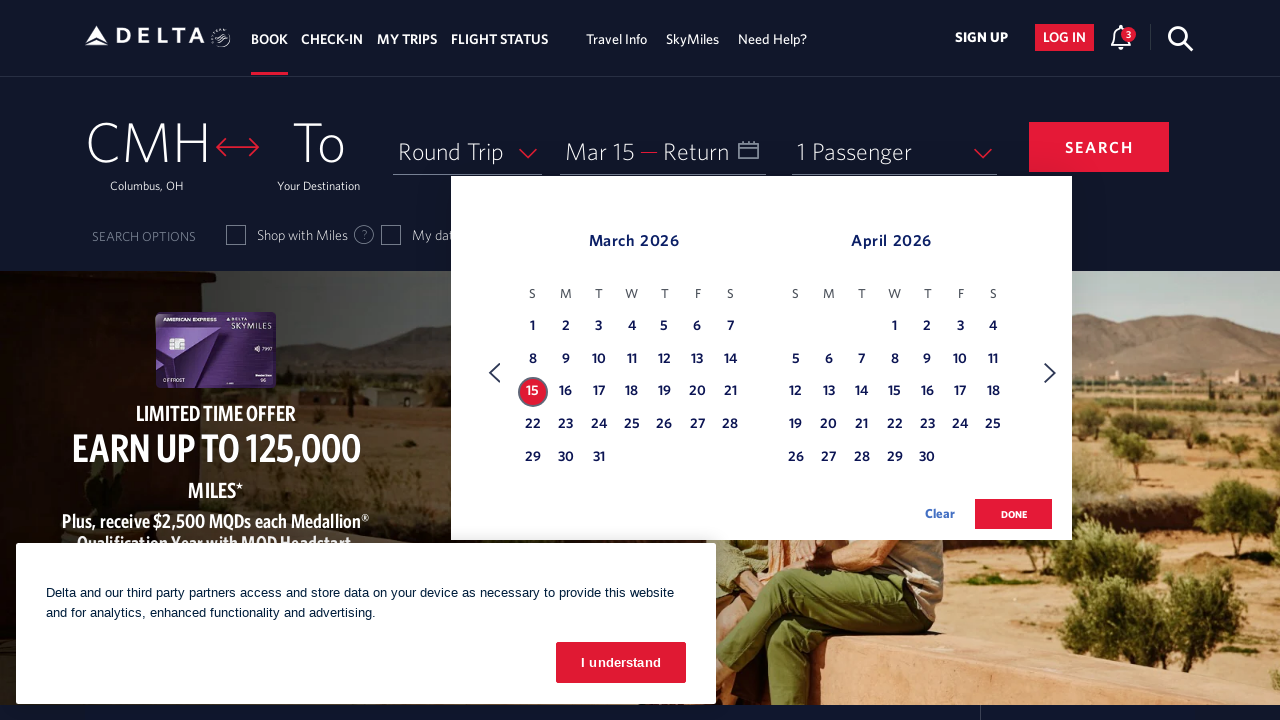

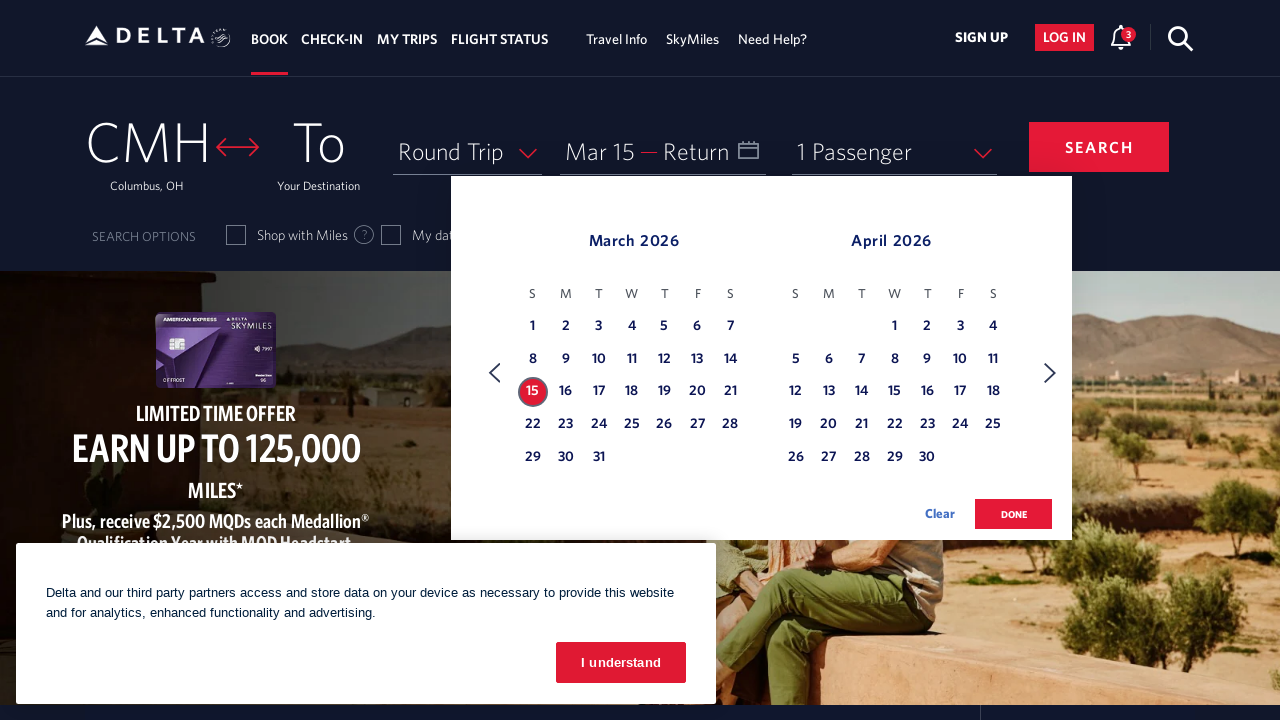